Tests link navigation by clicking a dynamically calculated link text, then fills out a form with personal information (first name, last name, city, country) and submits it.

Starting URL: http://suninjuly.github.io/find_link_text

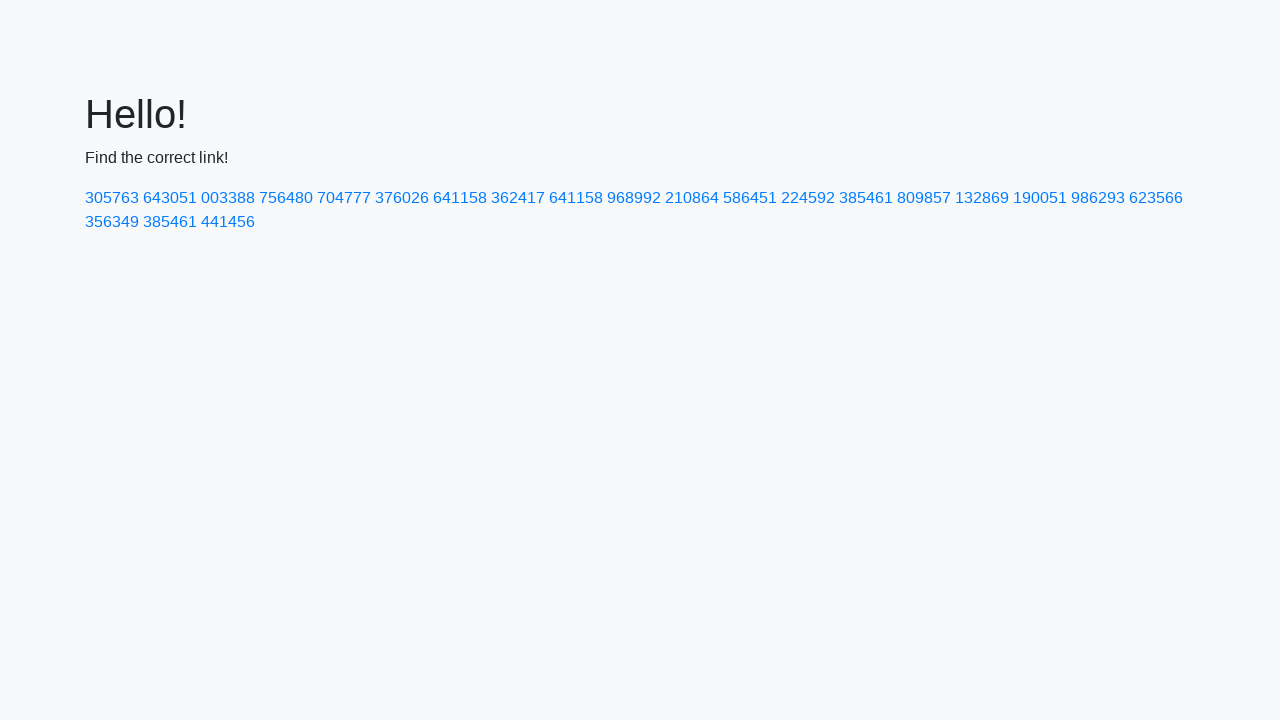

Clicked link with dynamically calculated text: 224592 at (808, 198) on text=224592
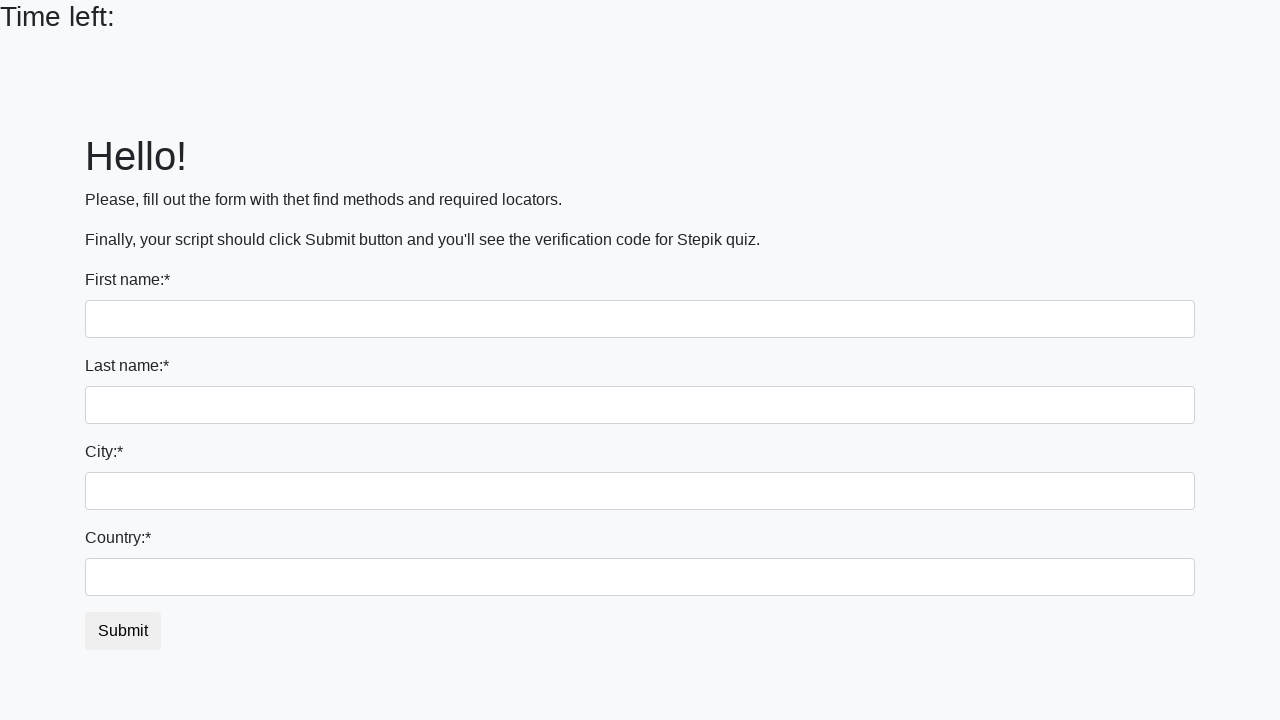

Filled first name field with 'Ivan' on input
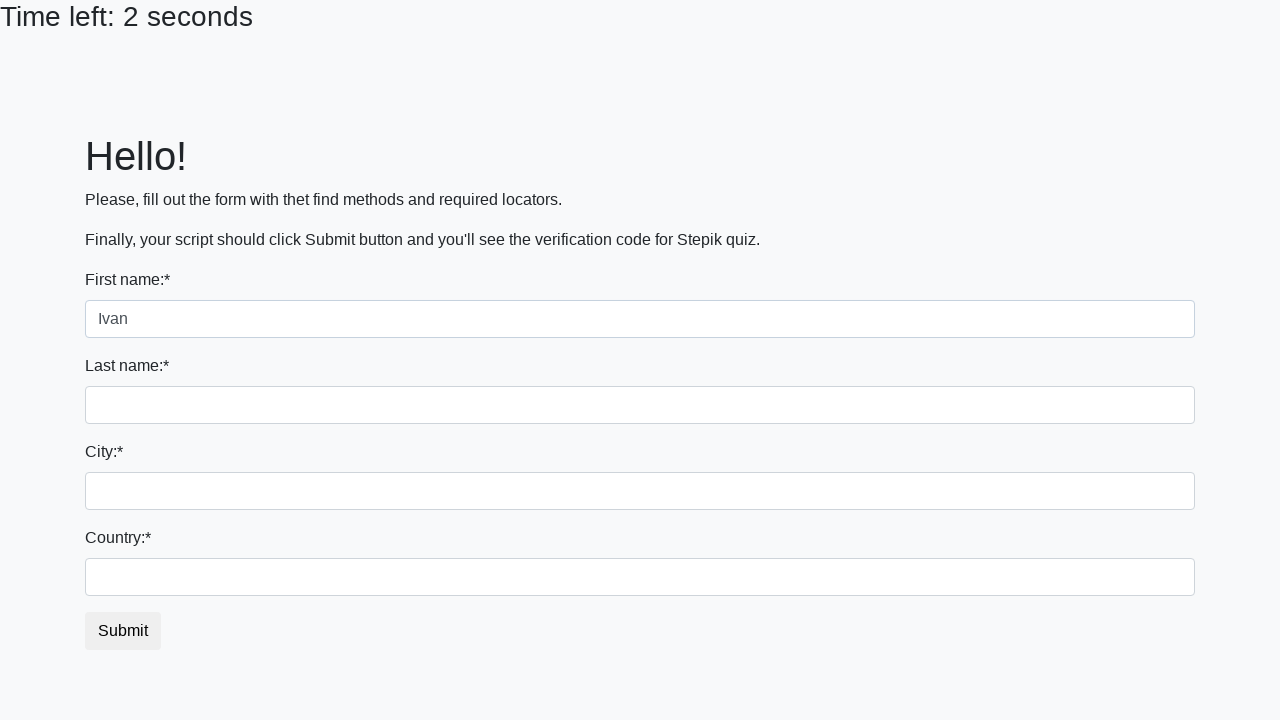

Filled last name field with 'Petrov' on input[name='last_name']
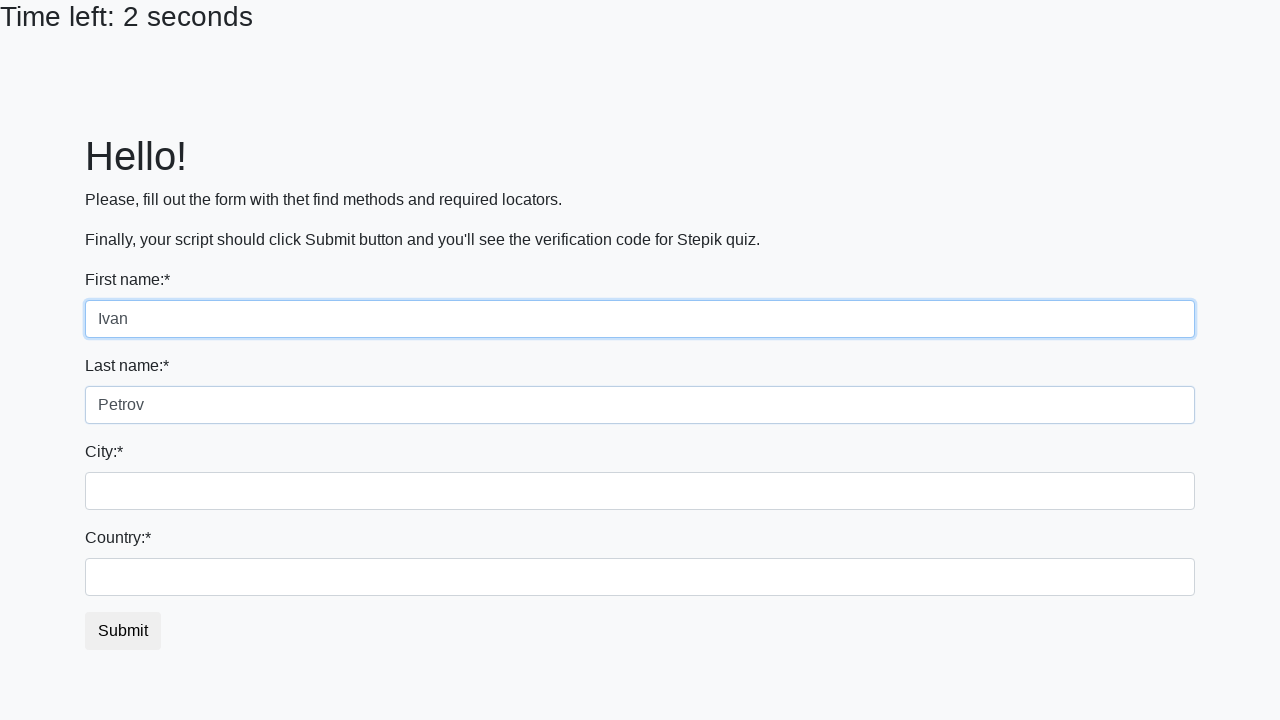

Filled city field with 'Smolensk' on .city
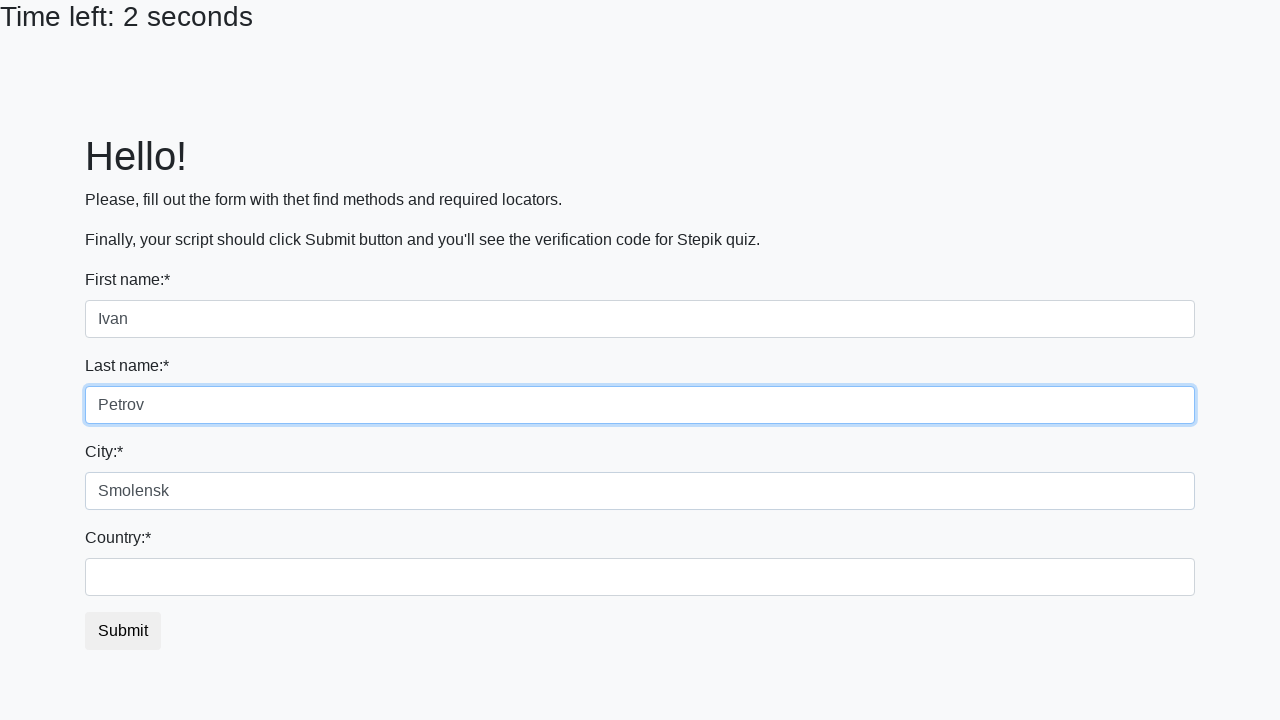

Filled country field with 'Russia' on #country
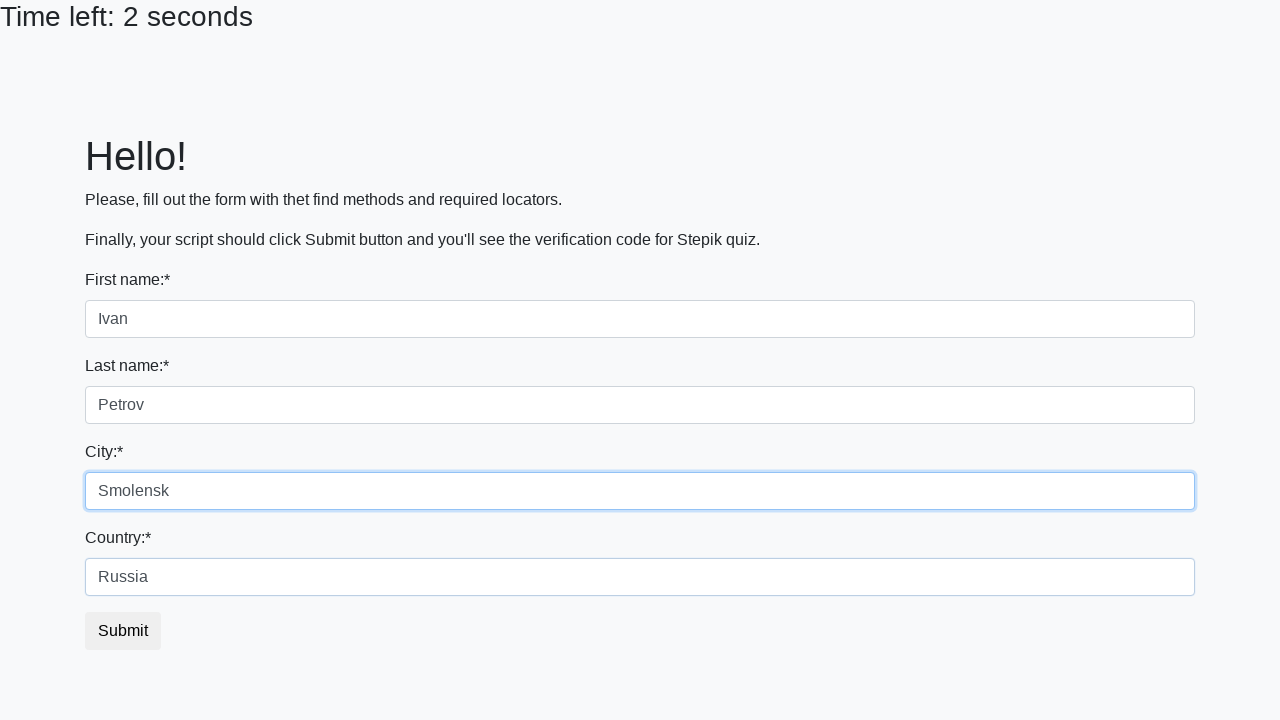

Clicked submit button to complete form submission at (123, 631) on button.btn
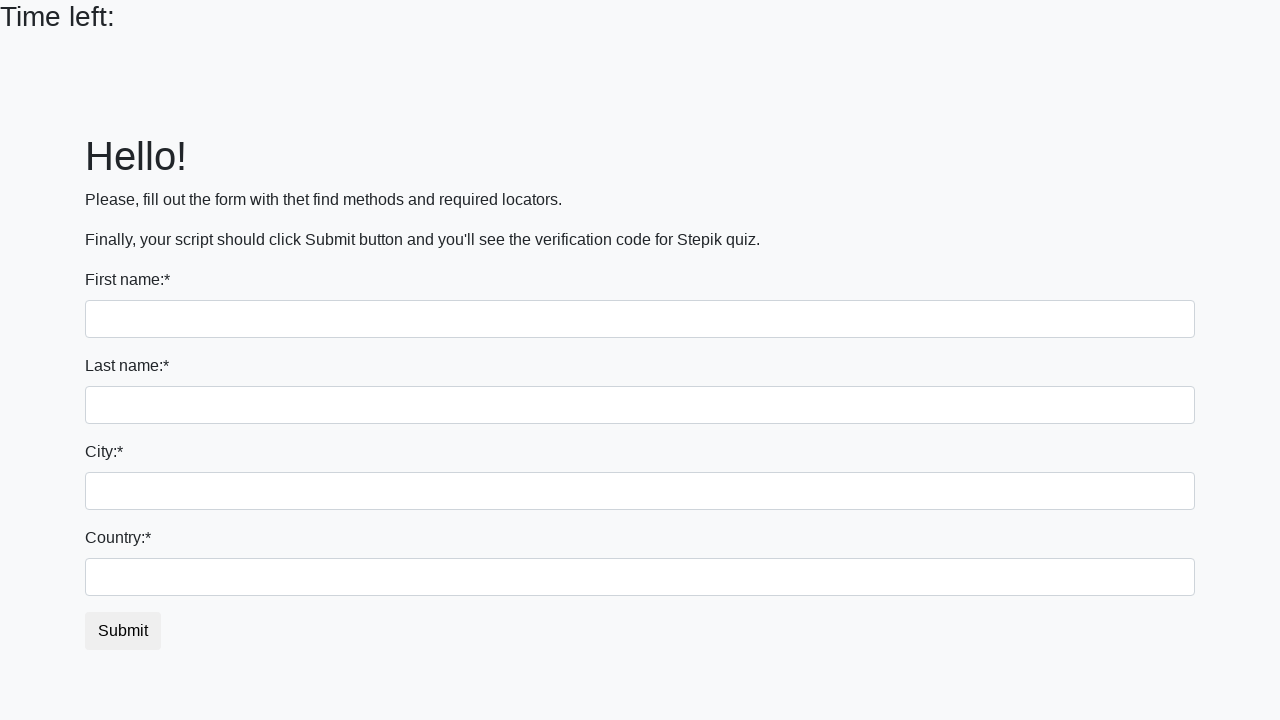

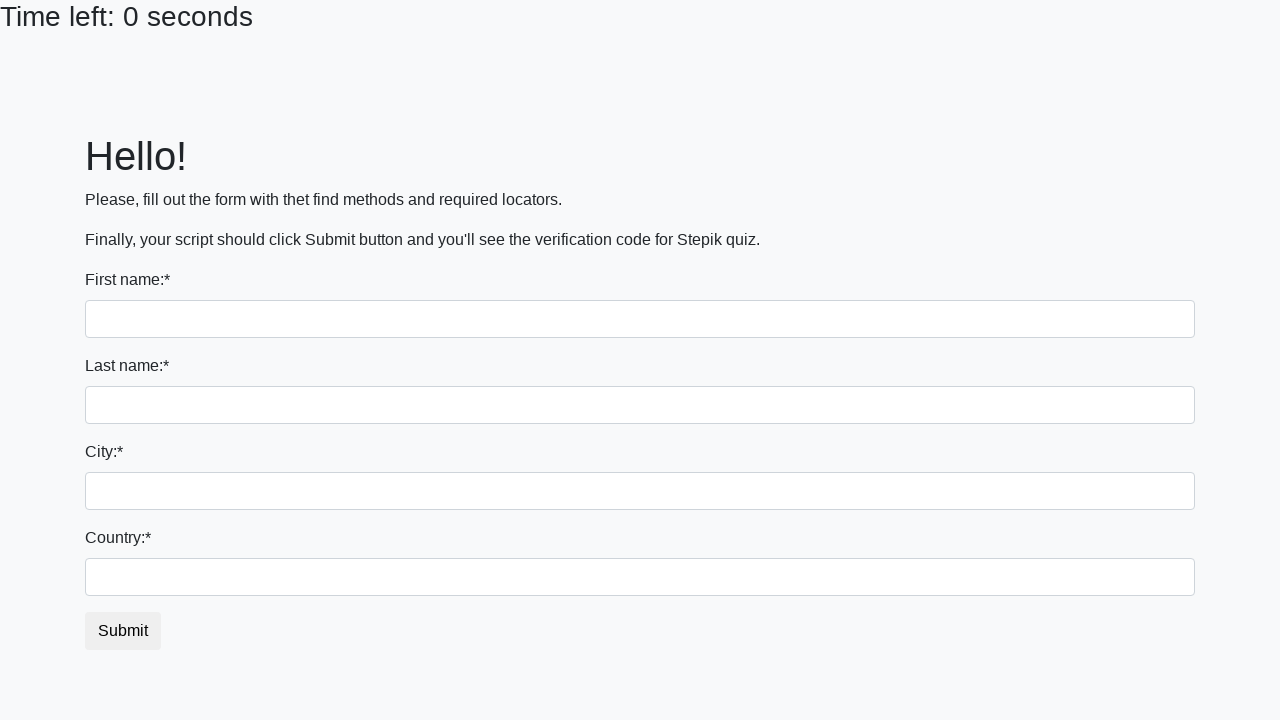